Tests XPath navigation by hovering over Selenium Practice menu and clicking XPath Practice link, then locating a Reset button using various XPath strategies

Starting URL: https://www.hyrtutorials.com/

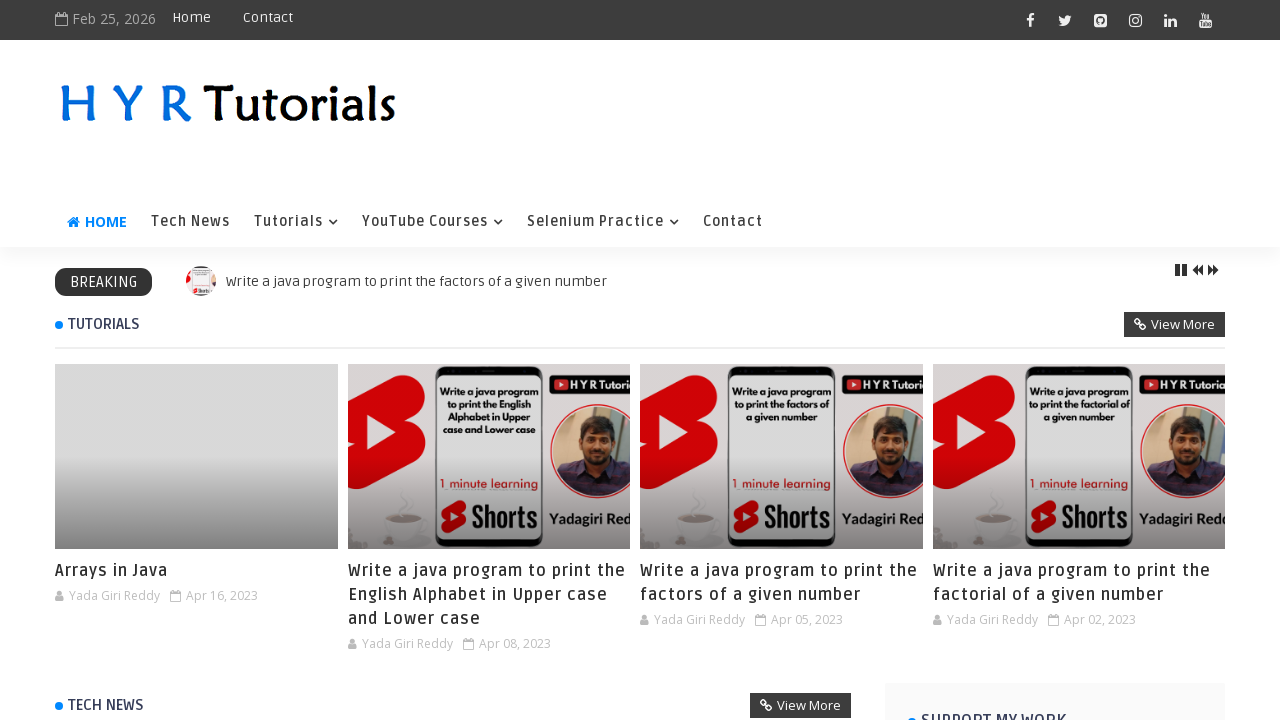

Hovered over Selenium Practice menu item at (603, 222) on xpath=//a[contains(text(),'Selenium Practice')]
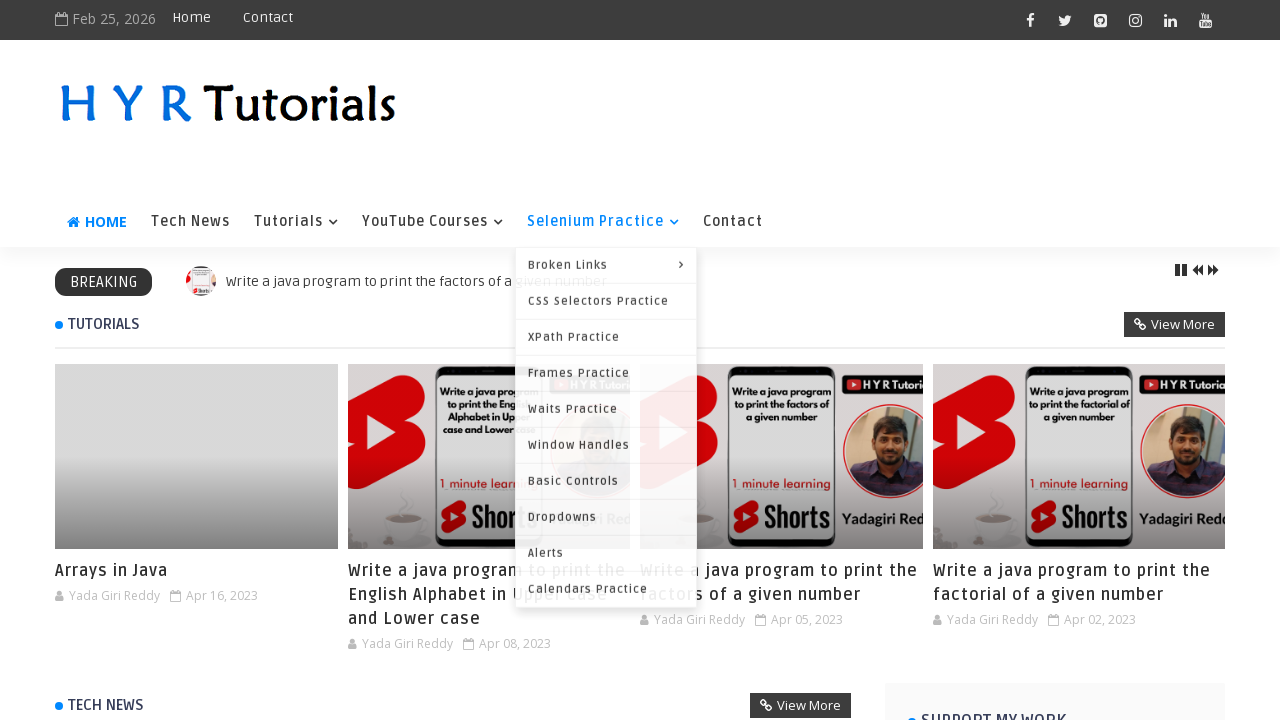

Clicked on XPath Practice link at (606, 336) on xpath=//a[contains(text(),'XPath Practice')]
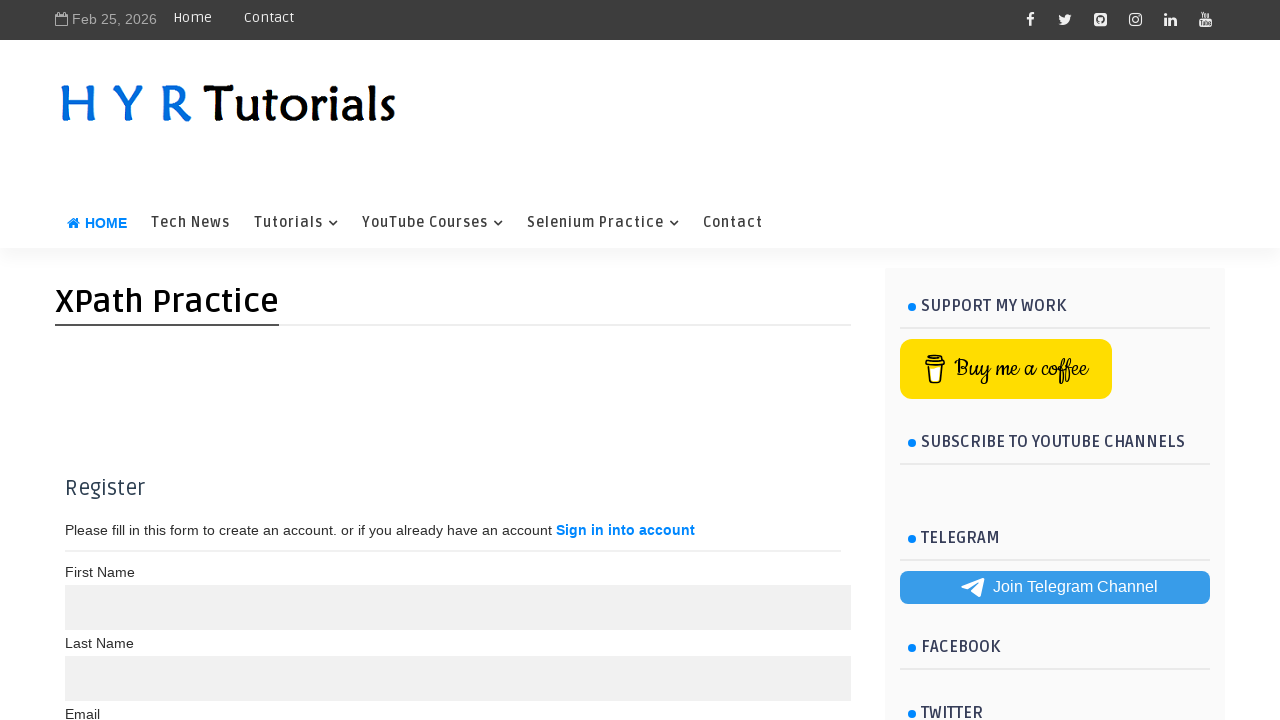

Verified Reset button is present using child axis XPath strategy
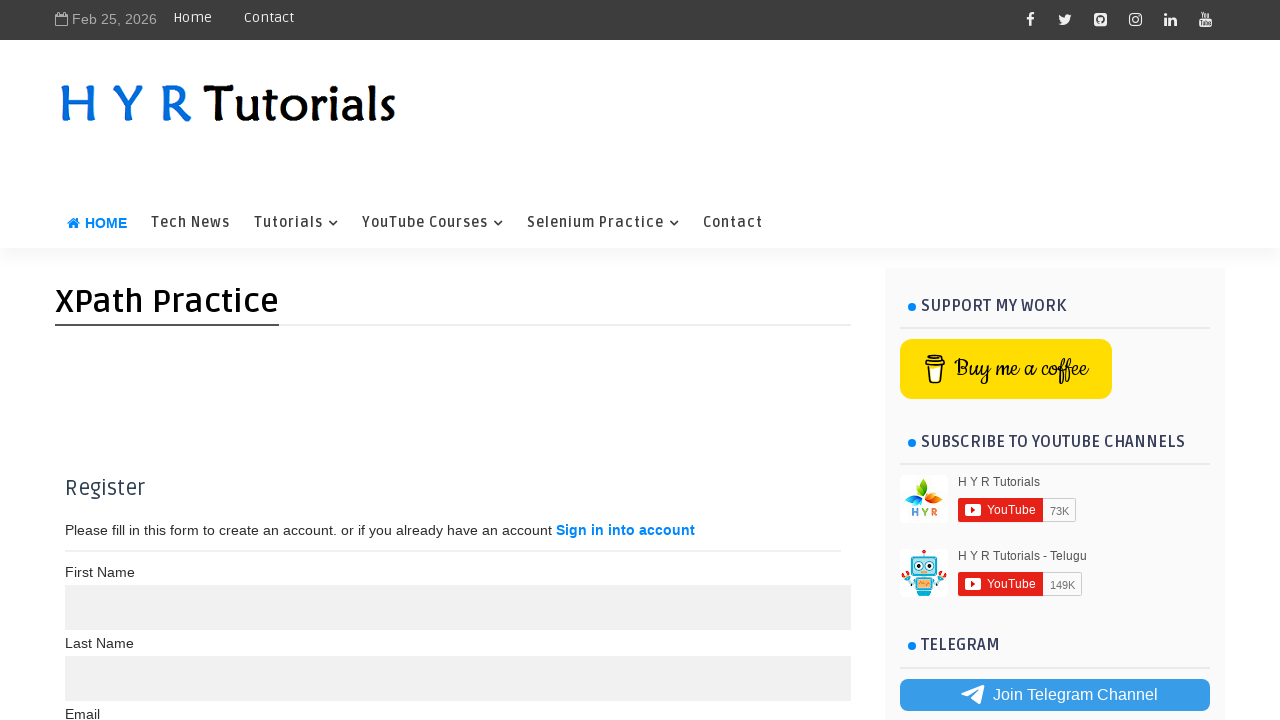

Verified Reset button can be located using descendant axis XPath strategy
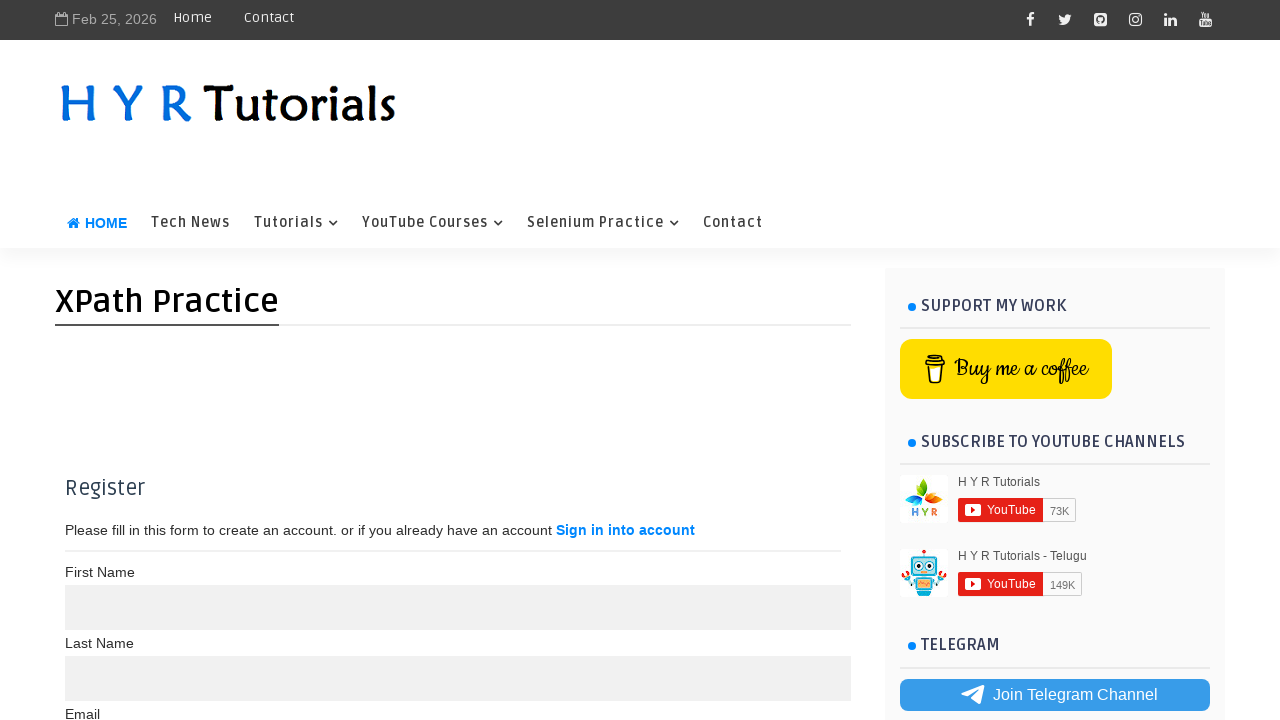

Verified Reset button using following-sibling axis XPath strategy
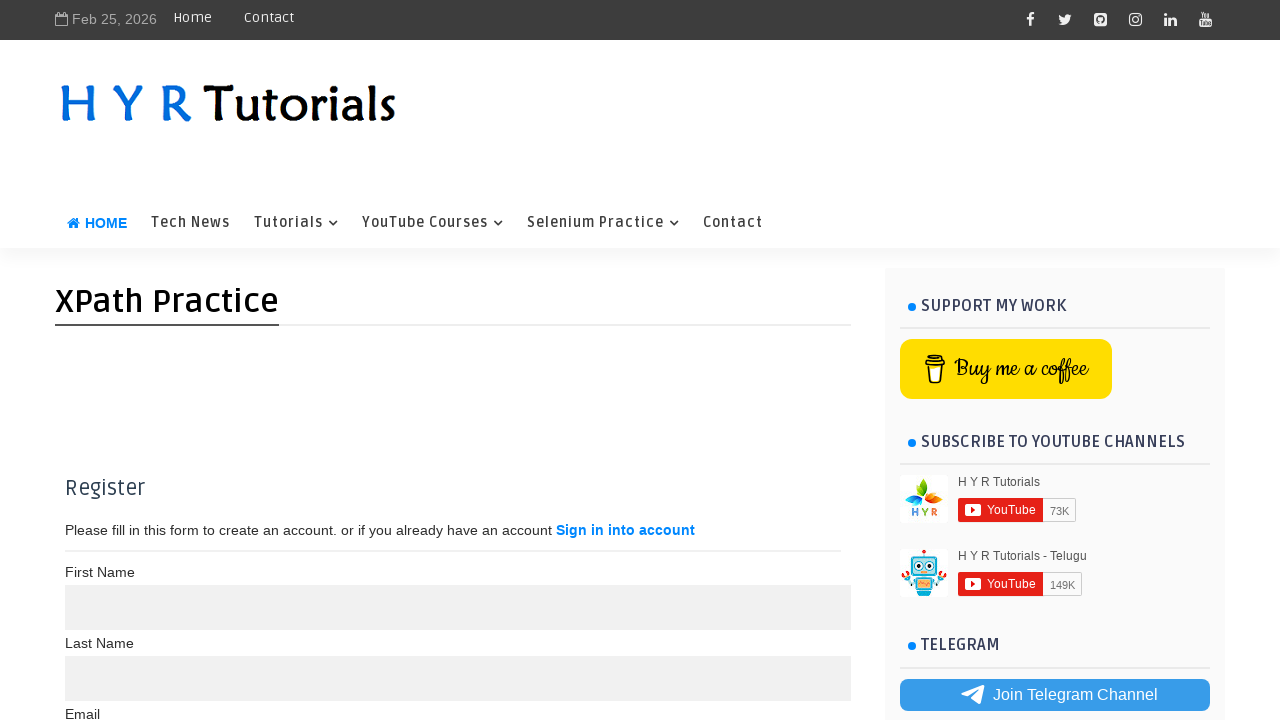

Verified Reset button using preceding-sibling axis XPath strategy
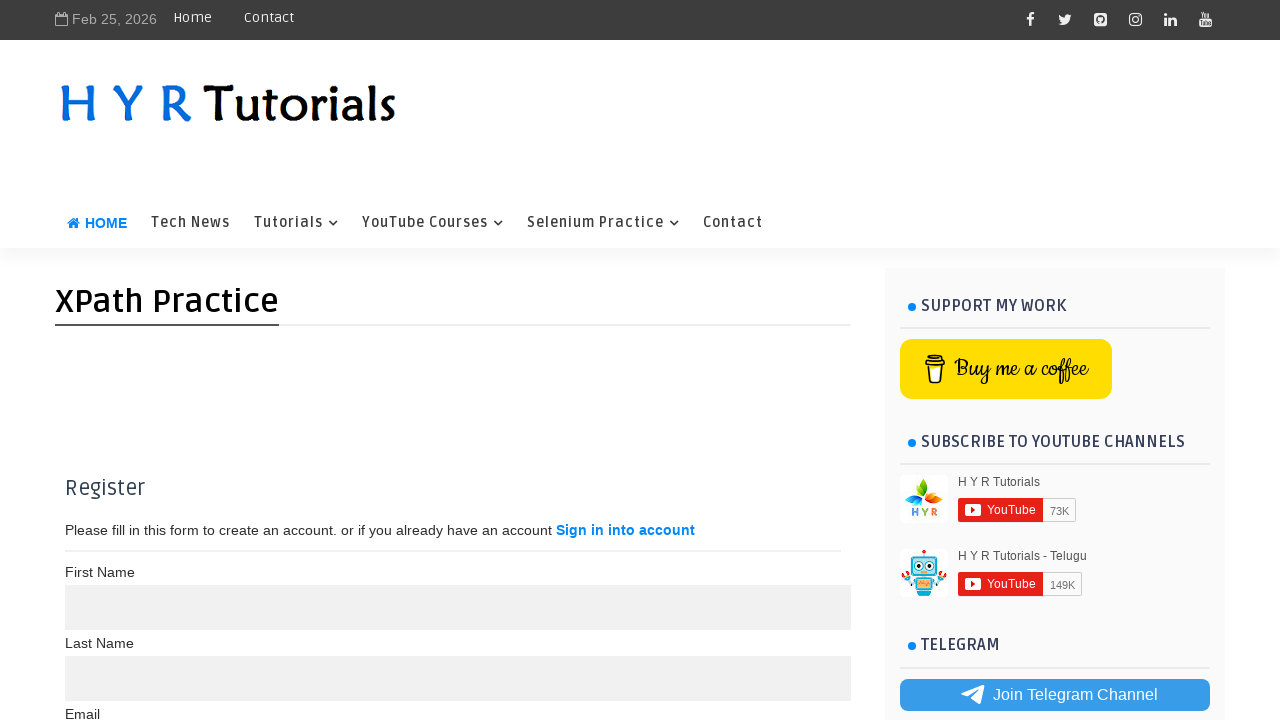

Verified Reset button using following axis XPath strategy
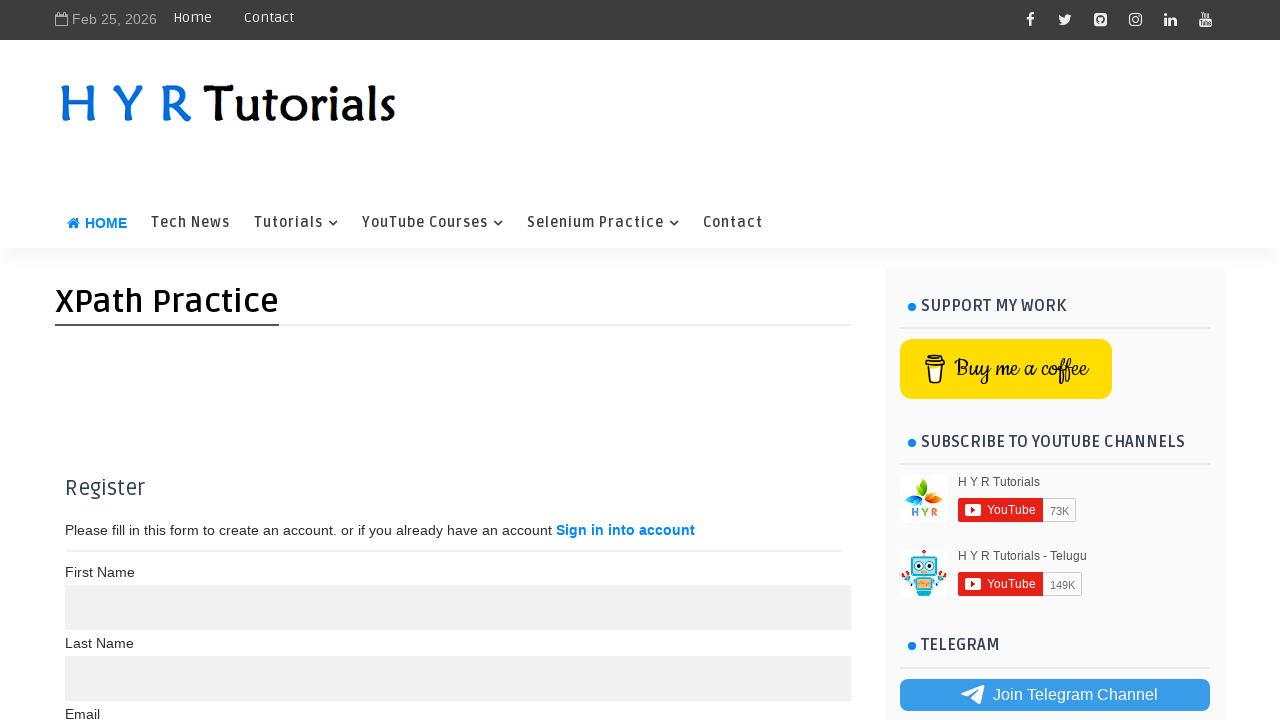

Verified Reset button using preceding axis XPath strategy
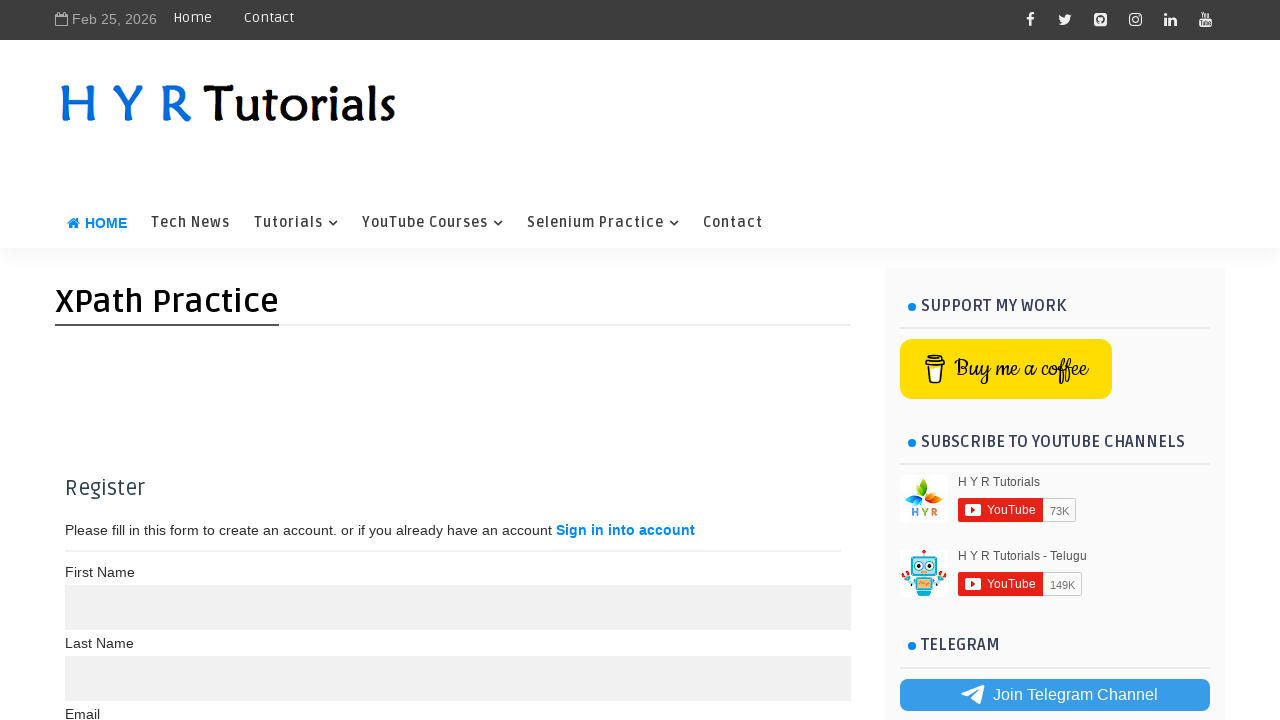

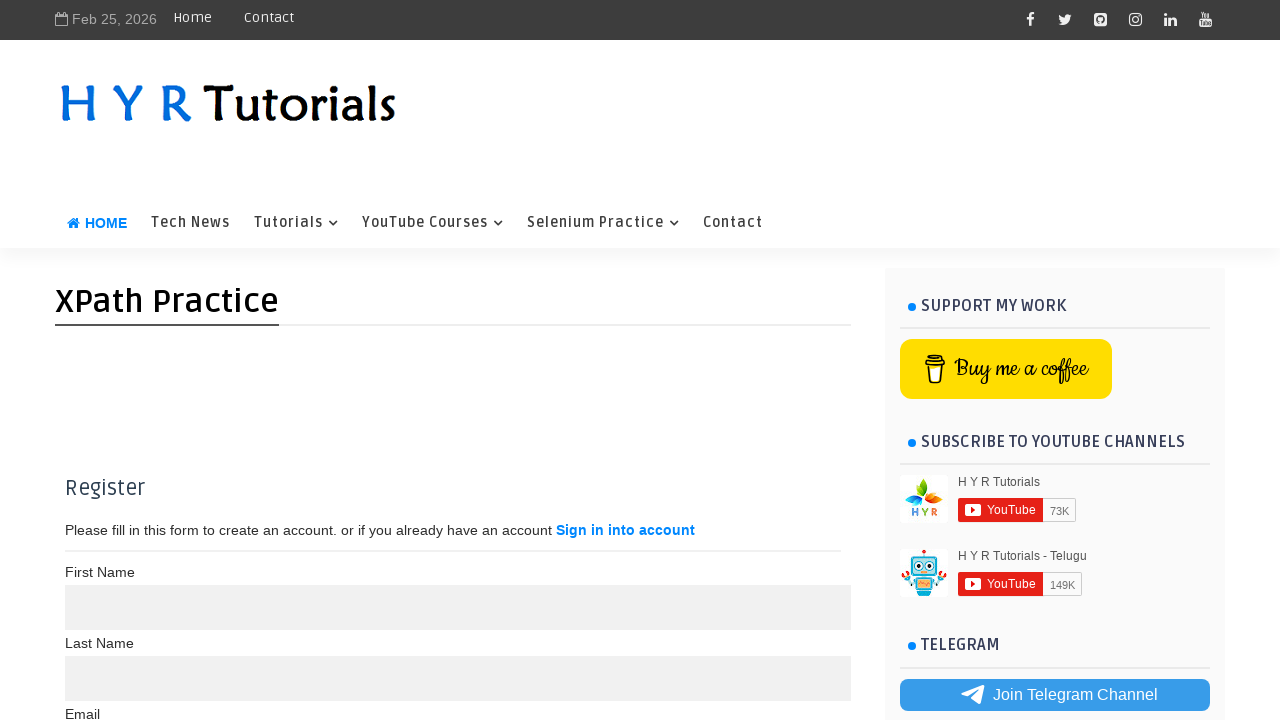